Tests invalid input handling for binary base by entering 'abc' and verifying the page handles it appropriately.

Starting URL: https://www.001236.xyz/en/base

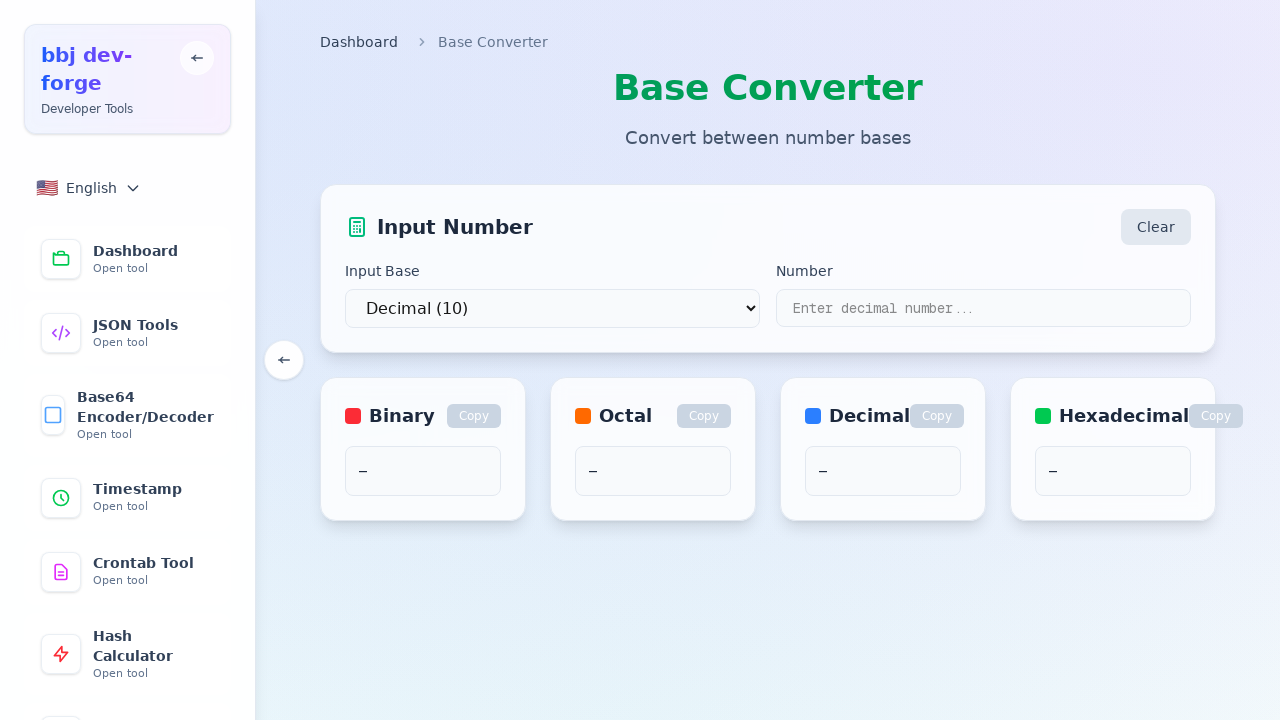

Selected binary (base 2) from dropdown on select
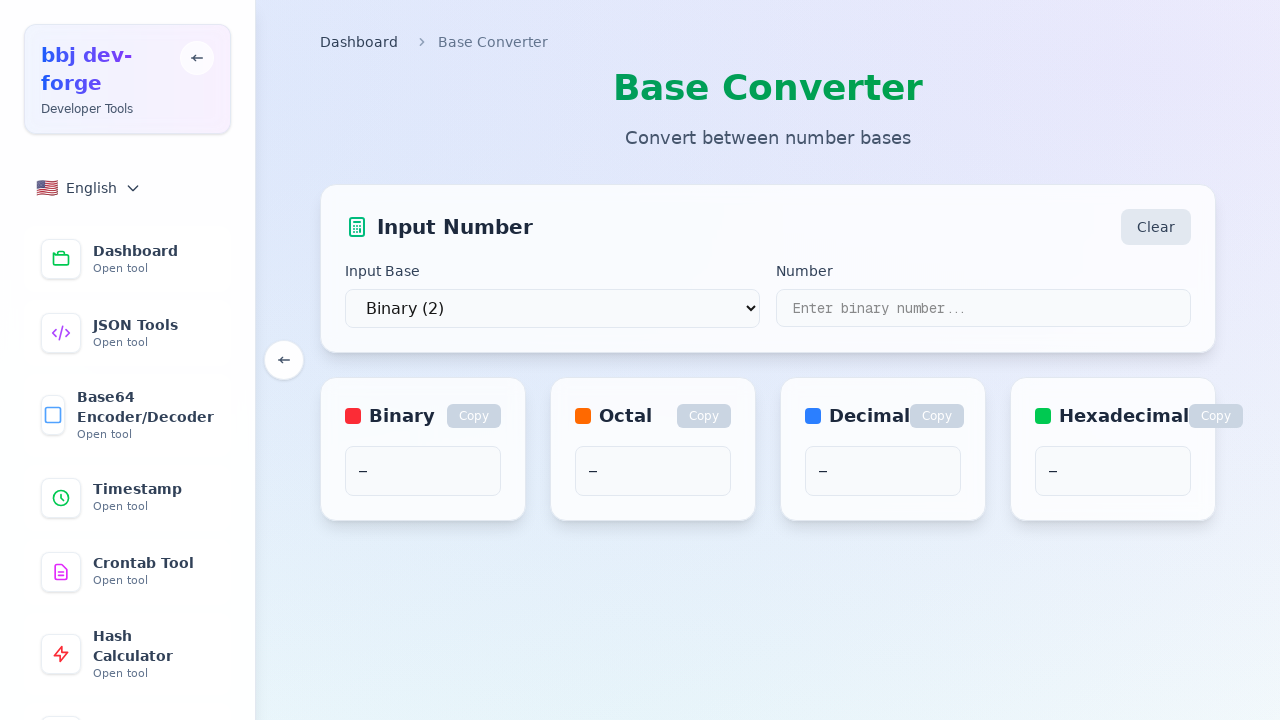

Entered invalid input 'abc' in text field on input[type='text']
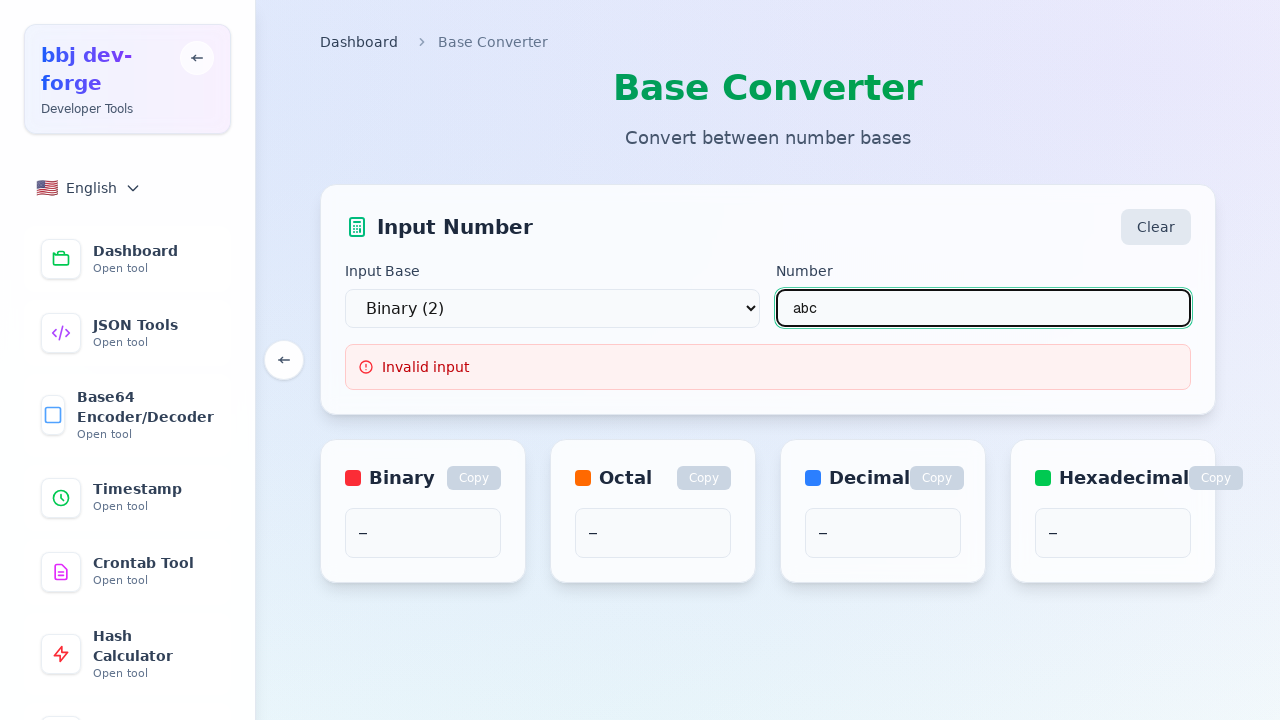

Waited 500ms for page to process invalid input
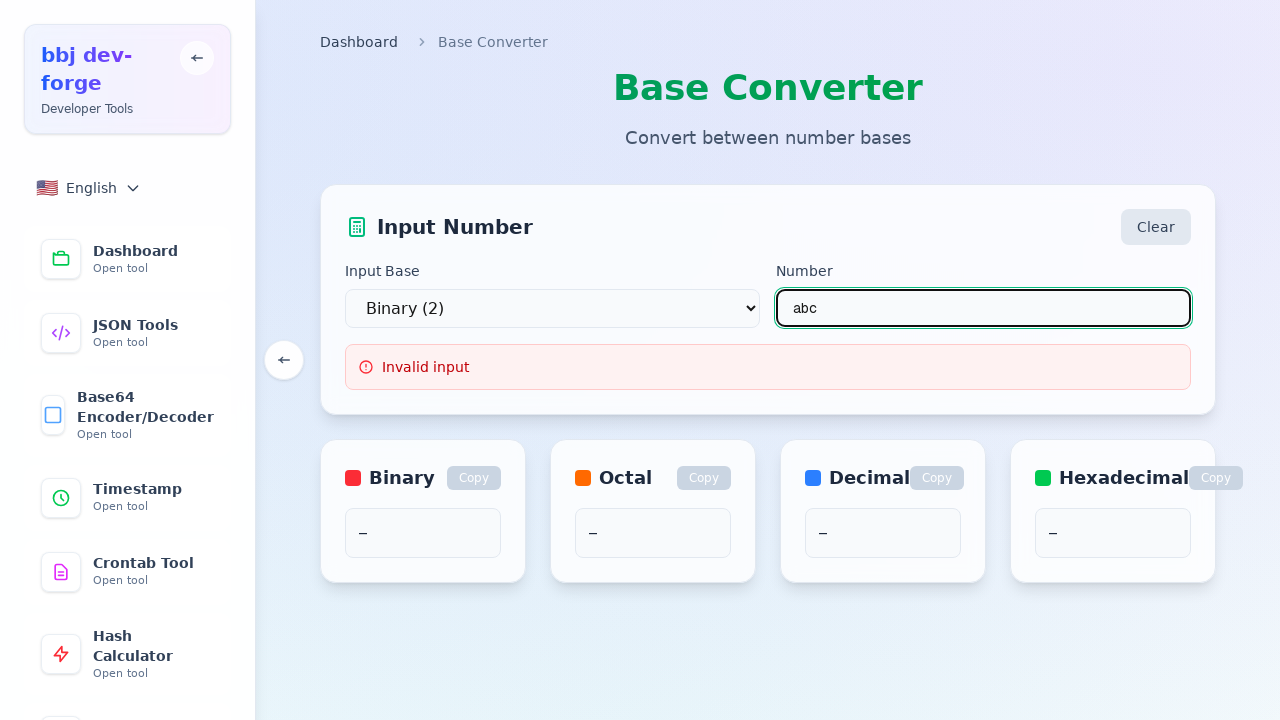

Retrieved binary output text content
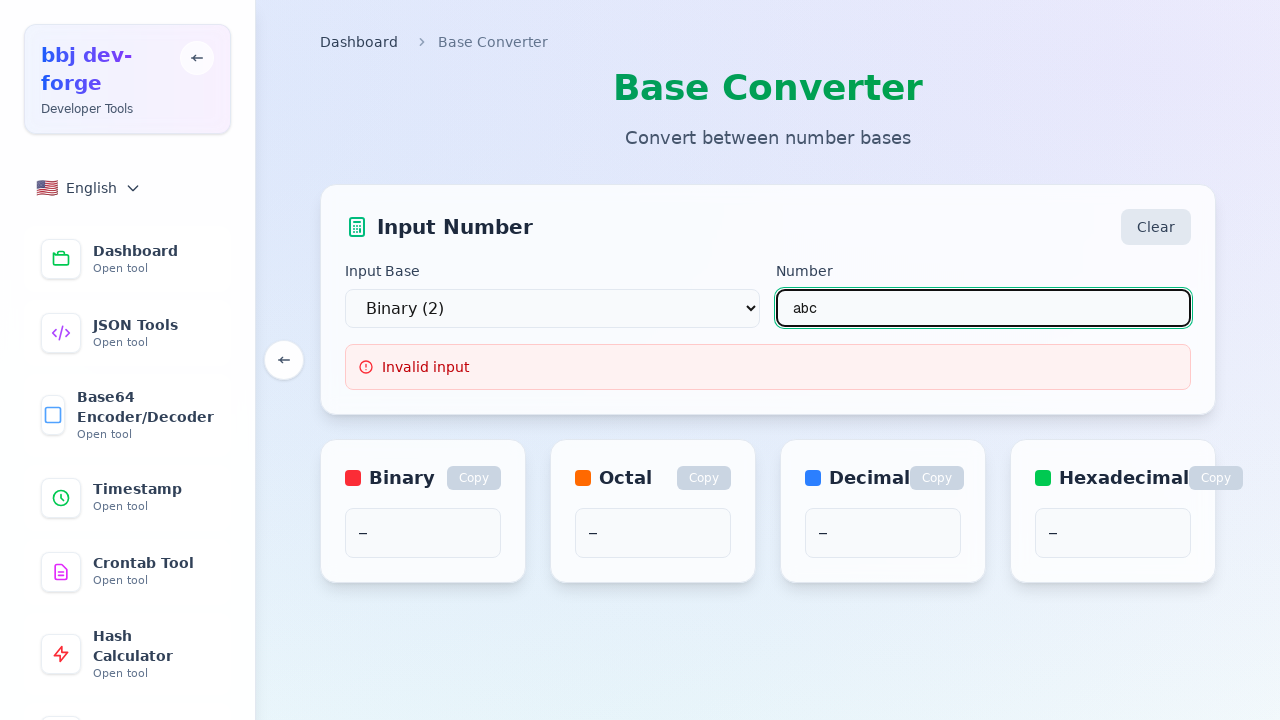

Verified that binary output is empty, contains '—', or shows '0' (indicating proper invalid input handling)
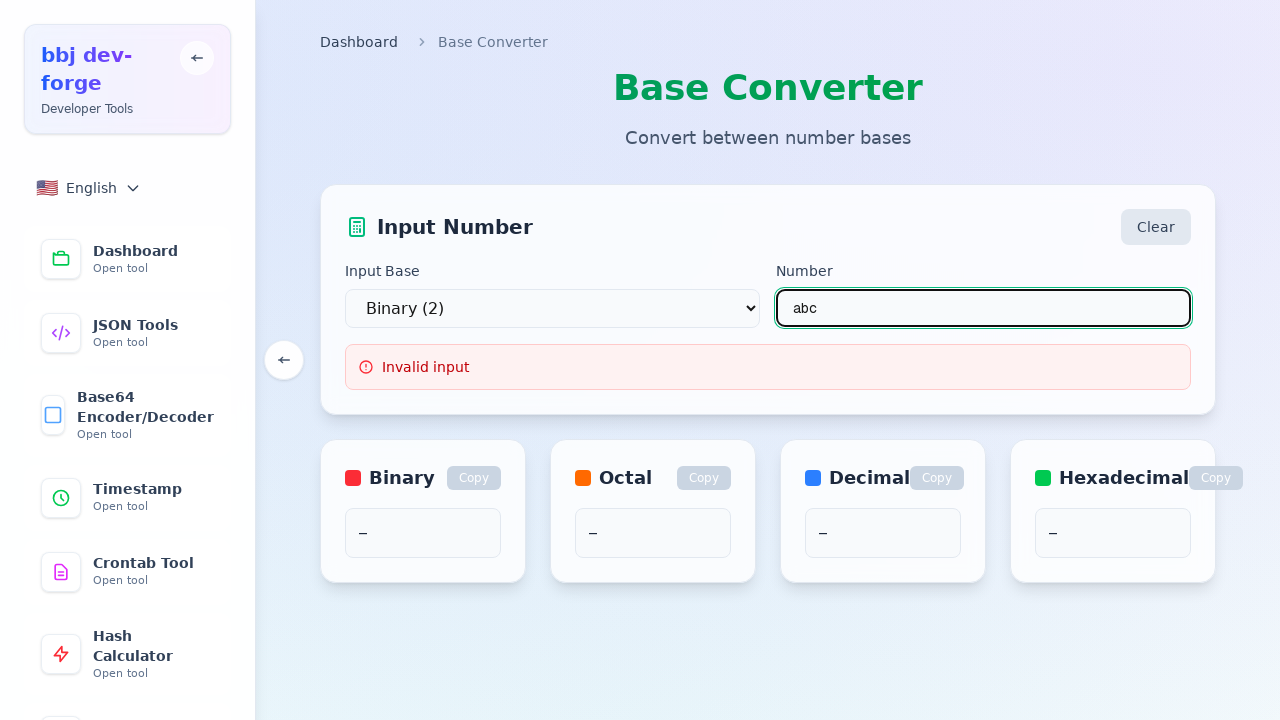

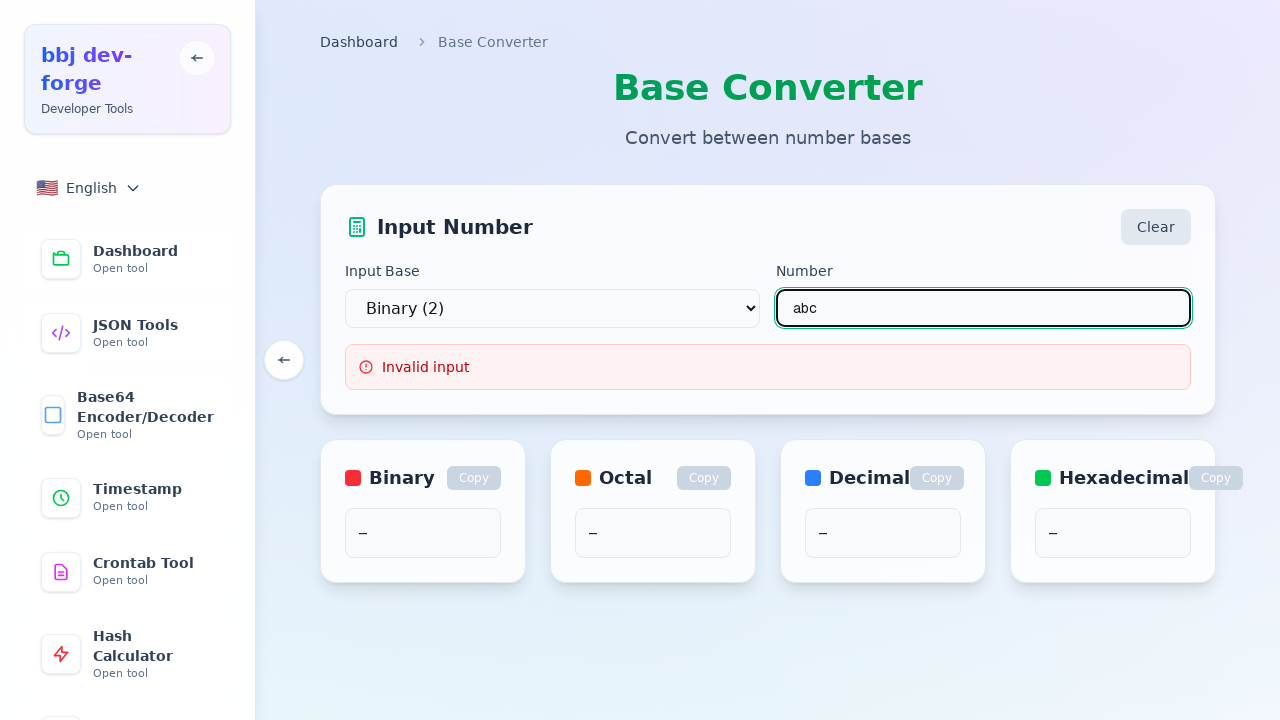